Navigates to JPL Space image gallery and clicks the full image button to view the featured Mars image.

Starting URL: https://data-class-jpl-space.s3.amazonaws.com/JPL_Space/index.html

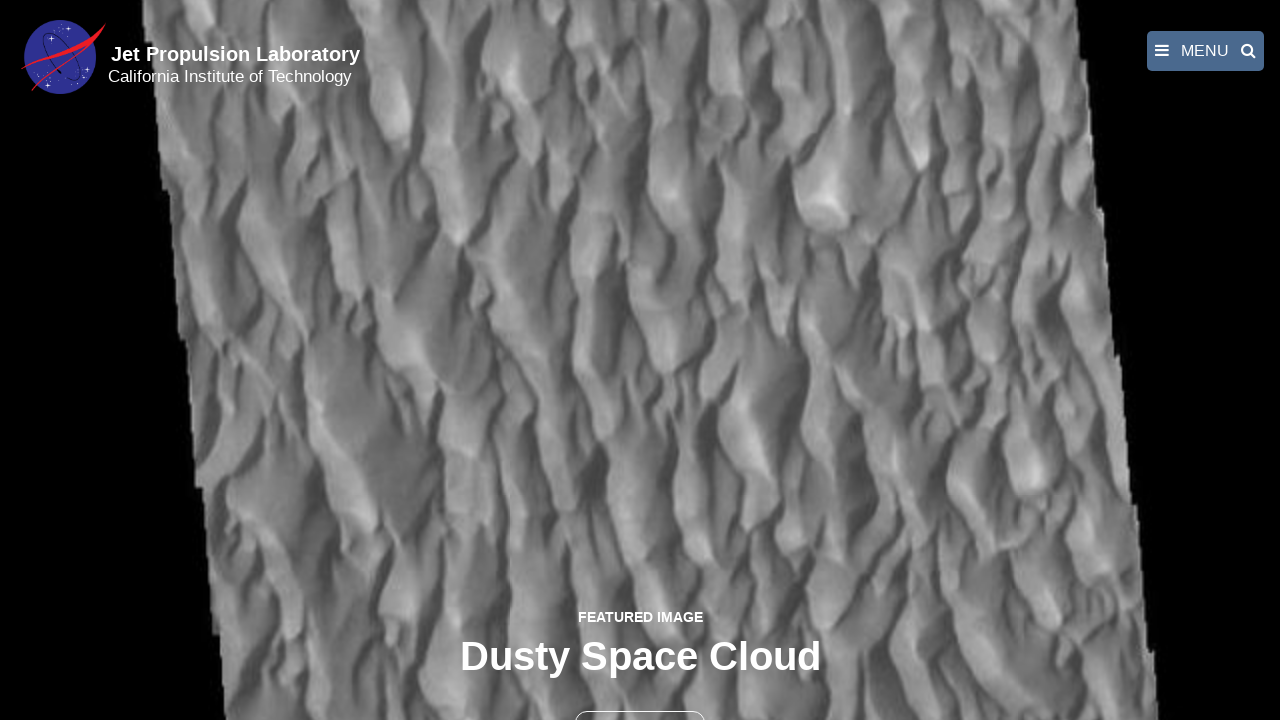

Navigated to JPL Space image gallery
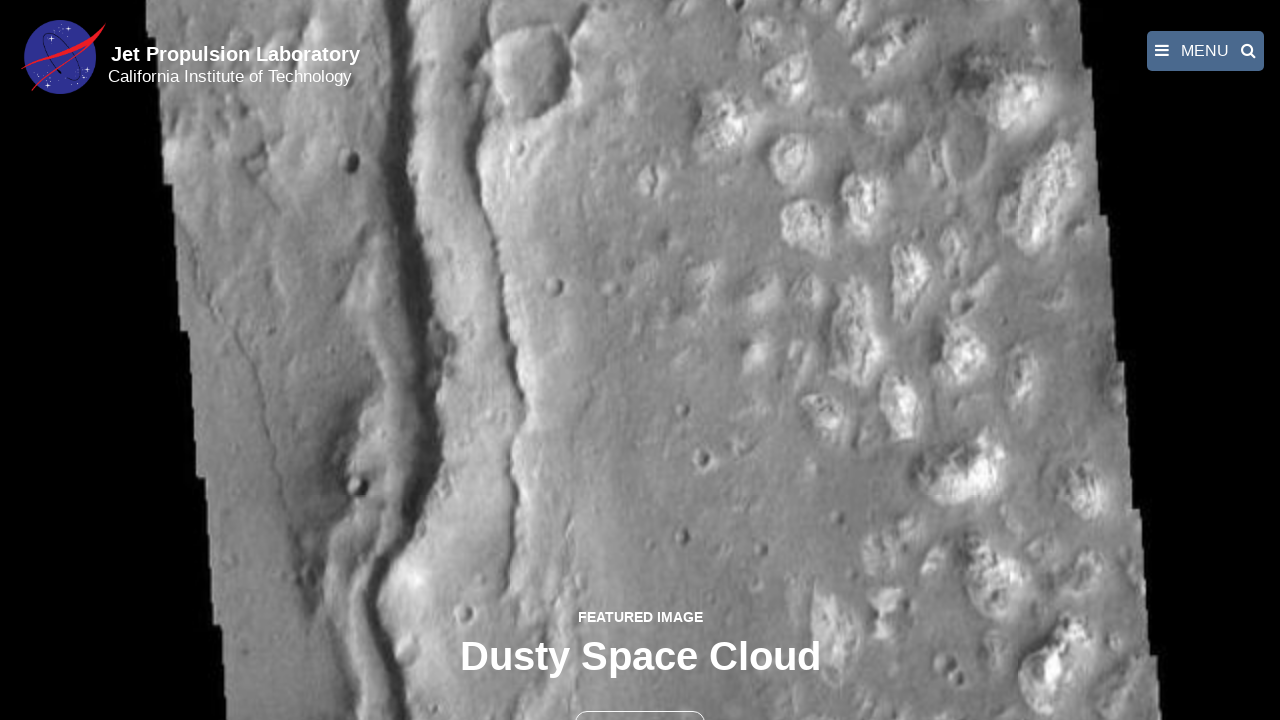

Clicked the full image button to view featured Mars image at (640, 699) on button >> nth=1
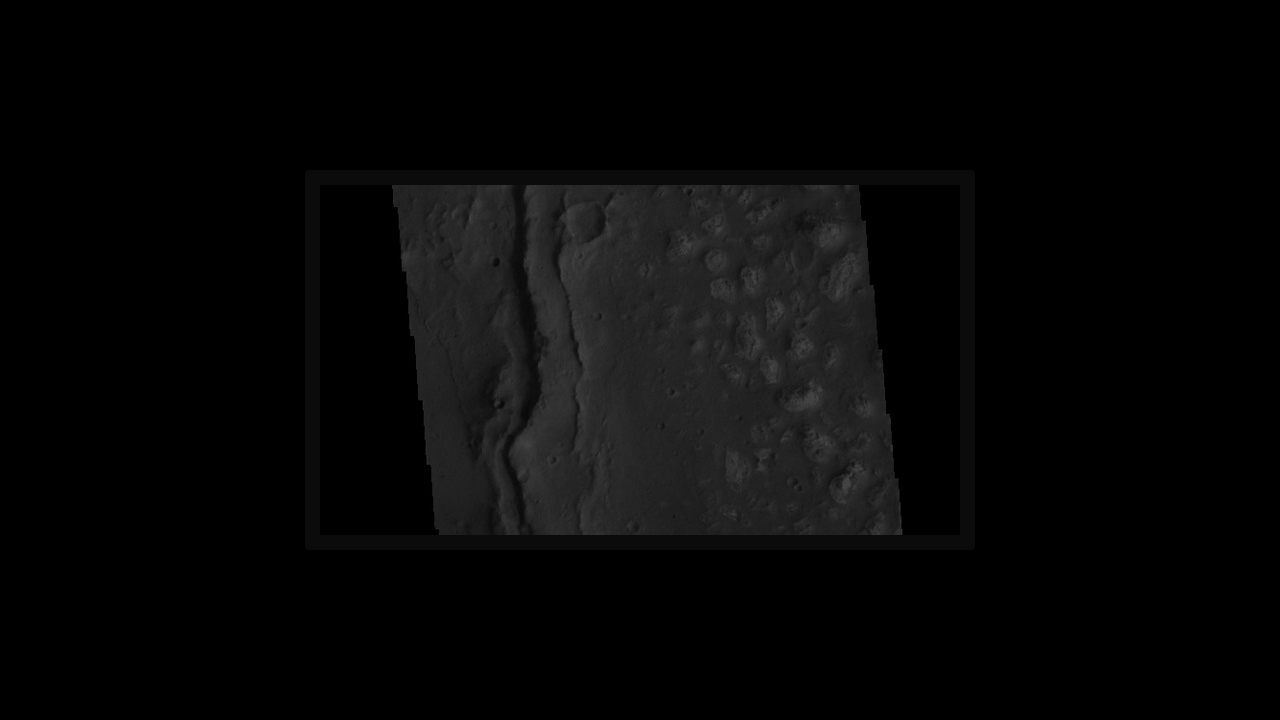

Featured Mars image loaded in fancybox viewer
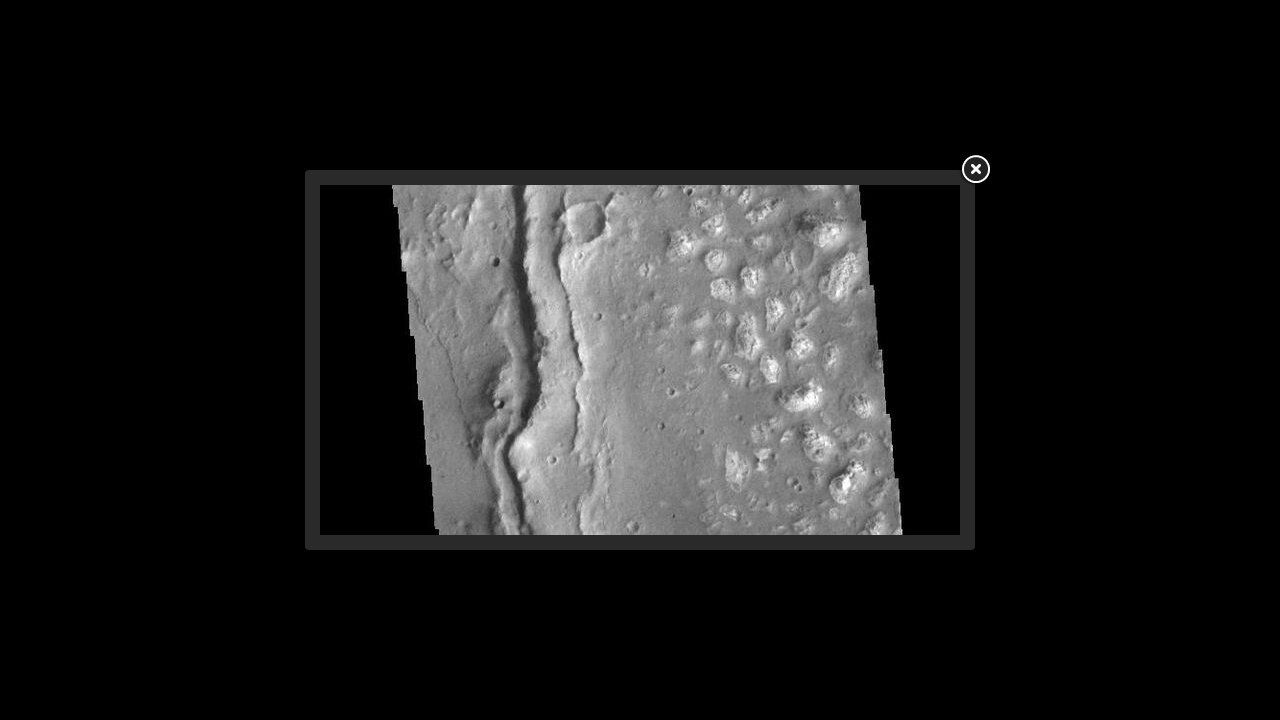

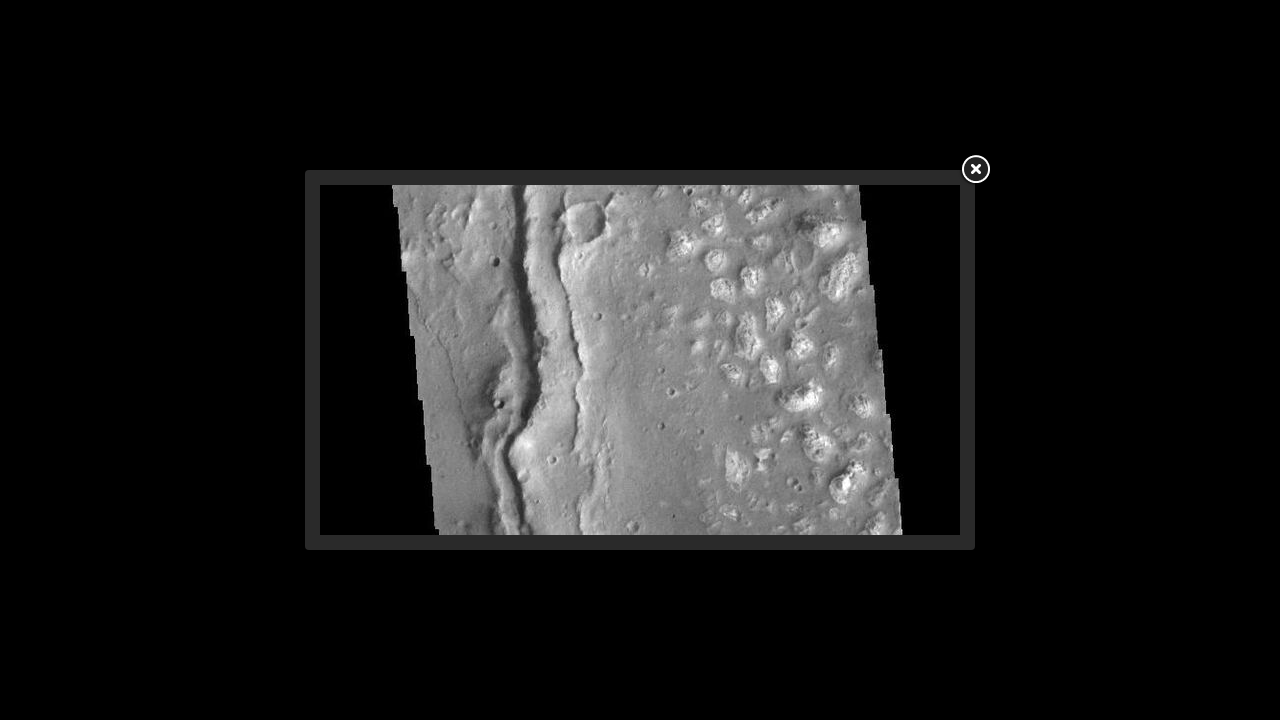